Tests clicking on a link that opens a popup window on the omayo test blog page using link text locator

Starting URL: https://omayo.blogspot.com/

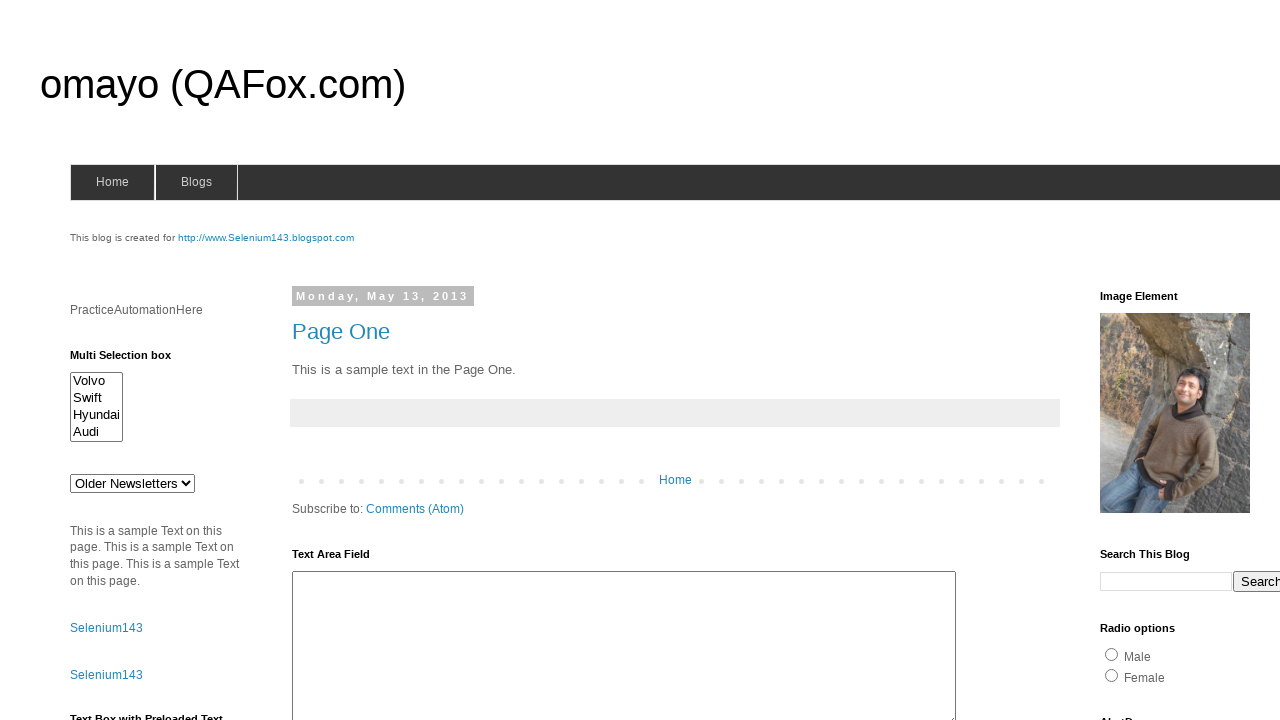

Navigated to omayo.blogspot.com
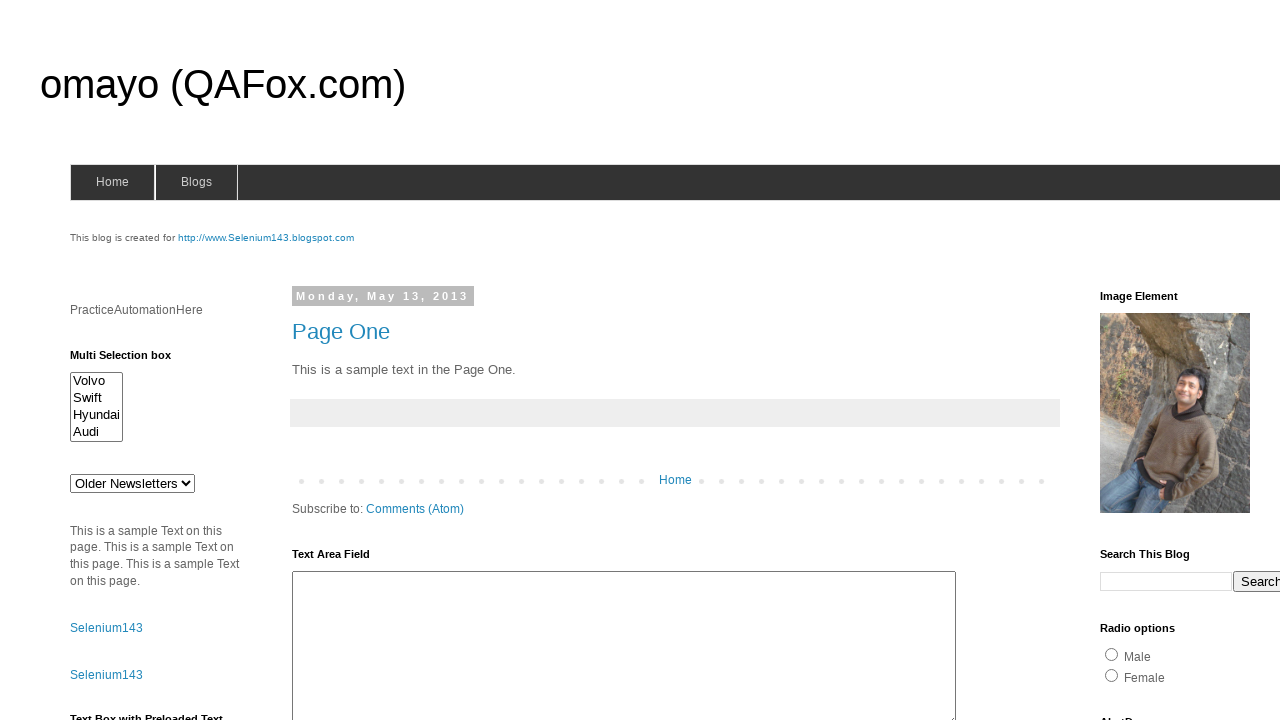

Clicked on 'Open a popup window' link using text locator at (132, 360) on text=Open a popup window
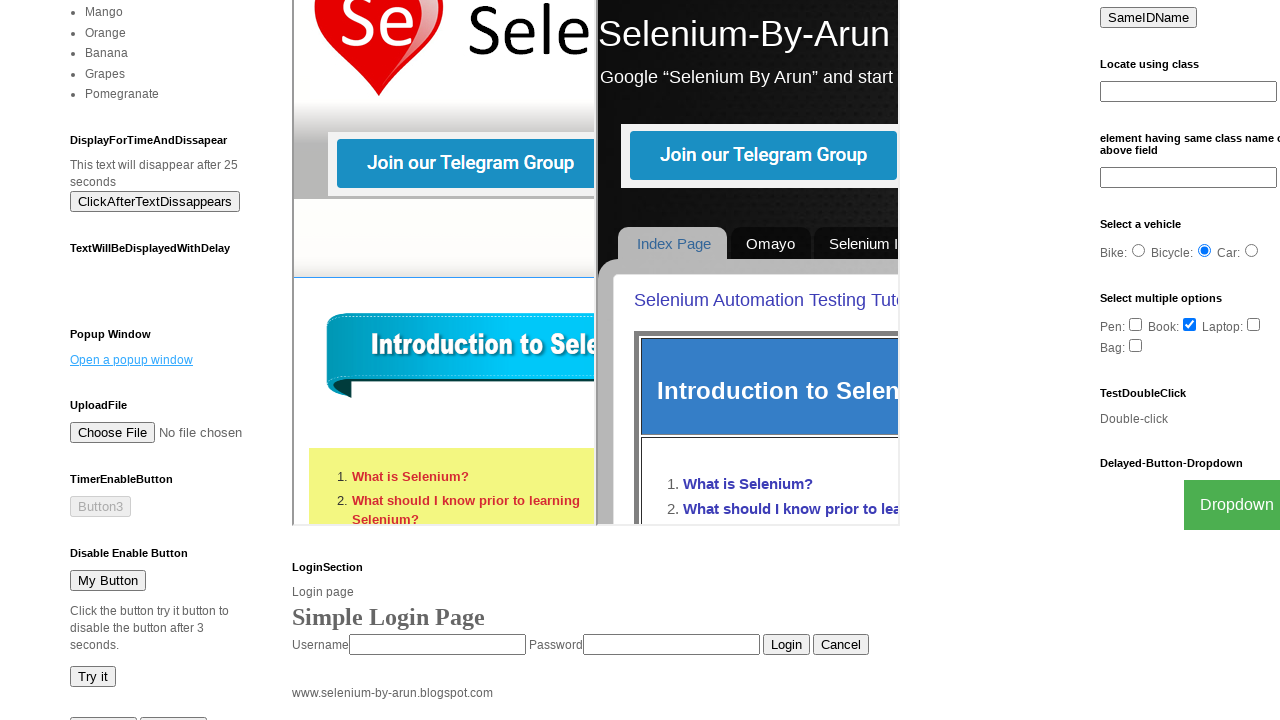

Waited 2000ms for popup window to open
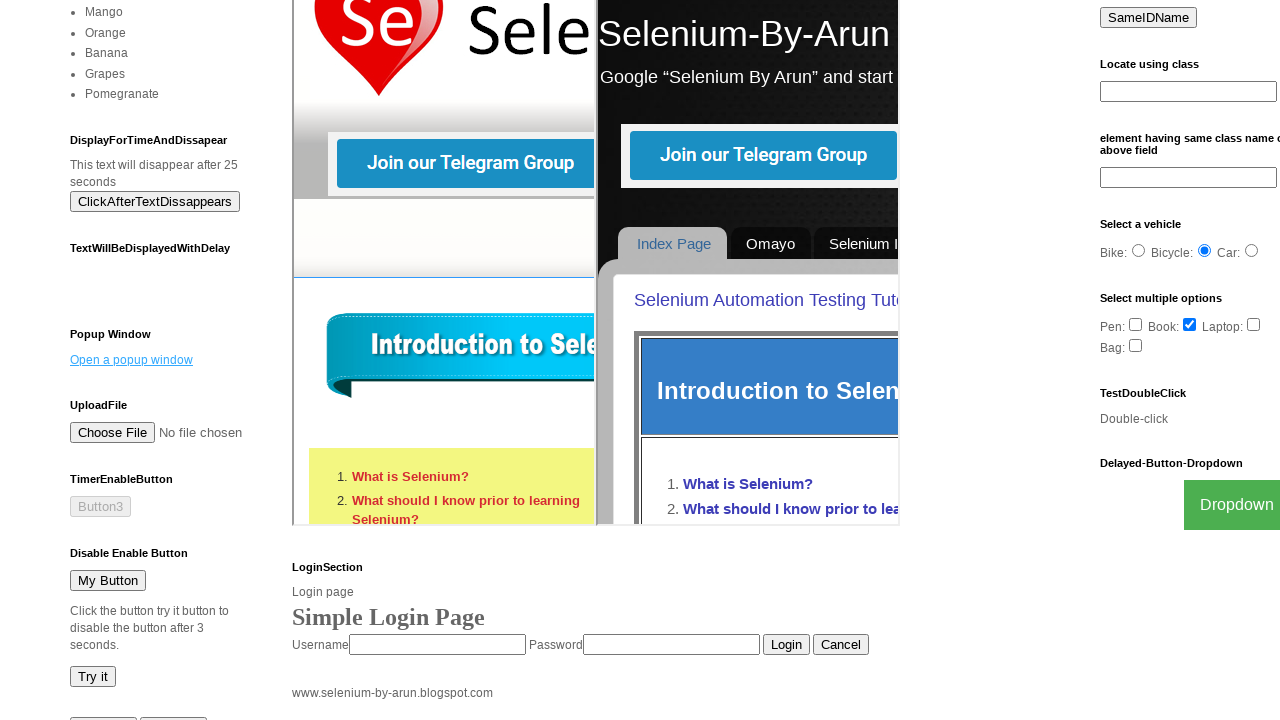

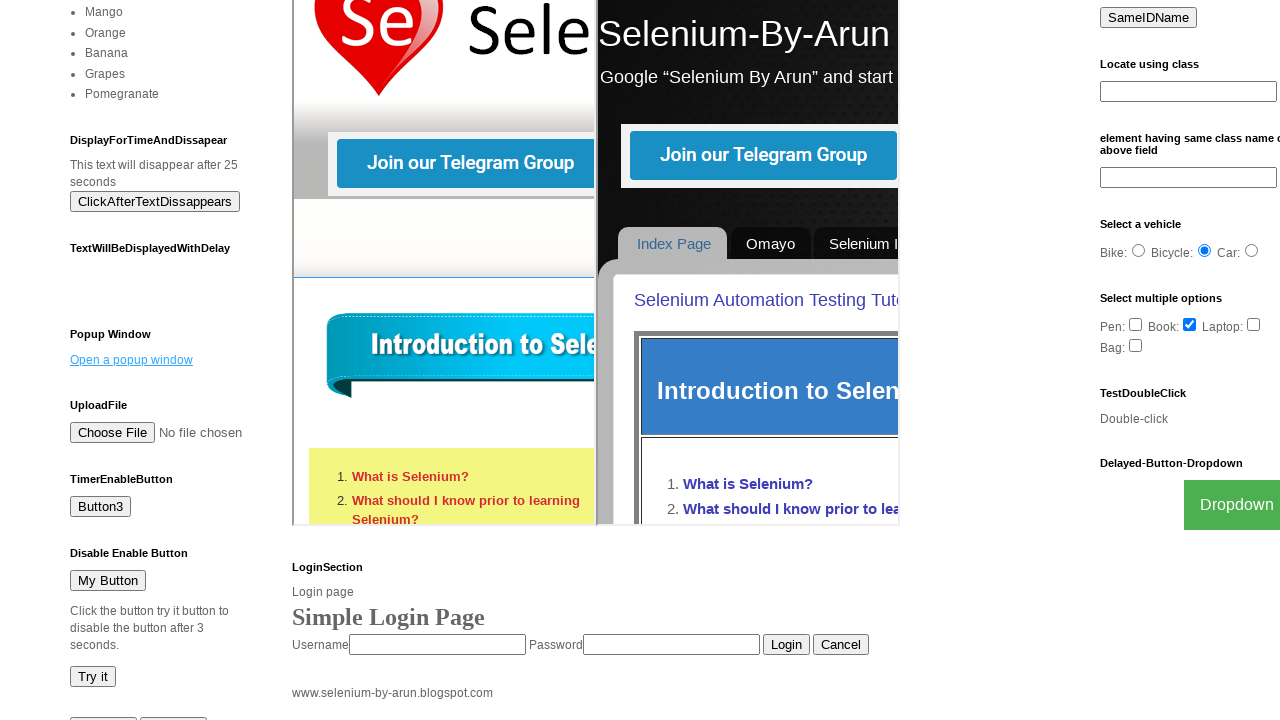